Tests keyboard actions by typing text in uppercase using SHIFT key, selecting it with double-click, copying with CTRL+C, and pasting into another input field with CTRL+V

Starting URL: https://www.shivaconceptsolution.com/backupmain/test.html

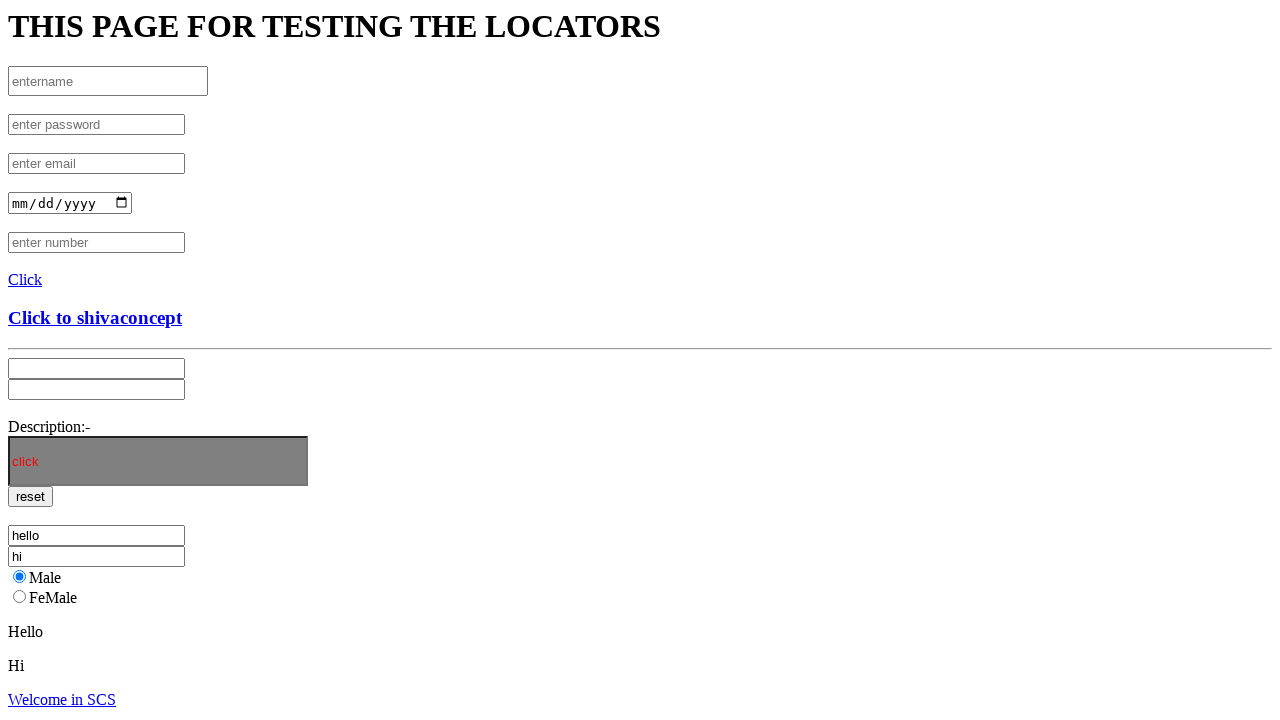

Navigated to test page
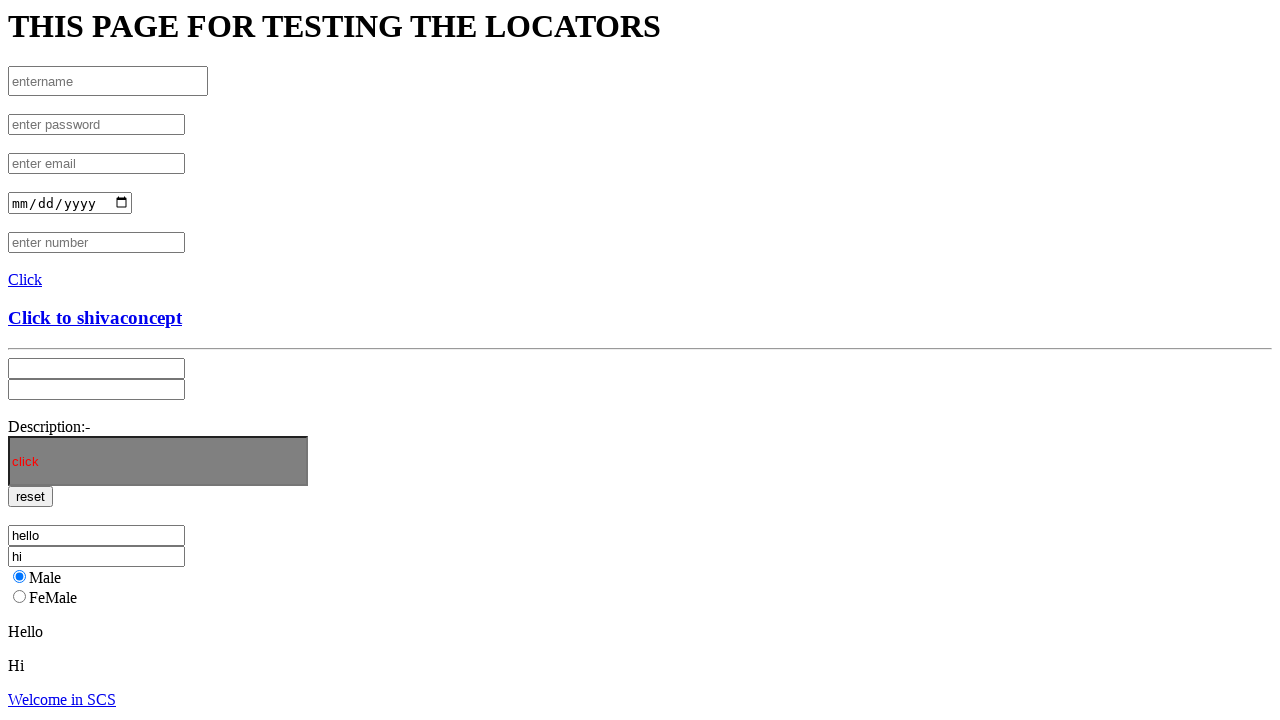

Clicked on first input field (#txt1) at (108, 81) on #txt1
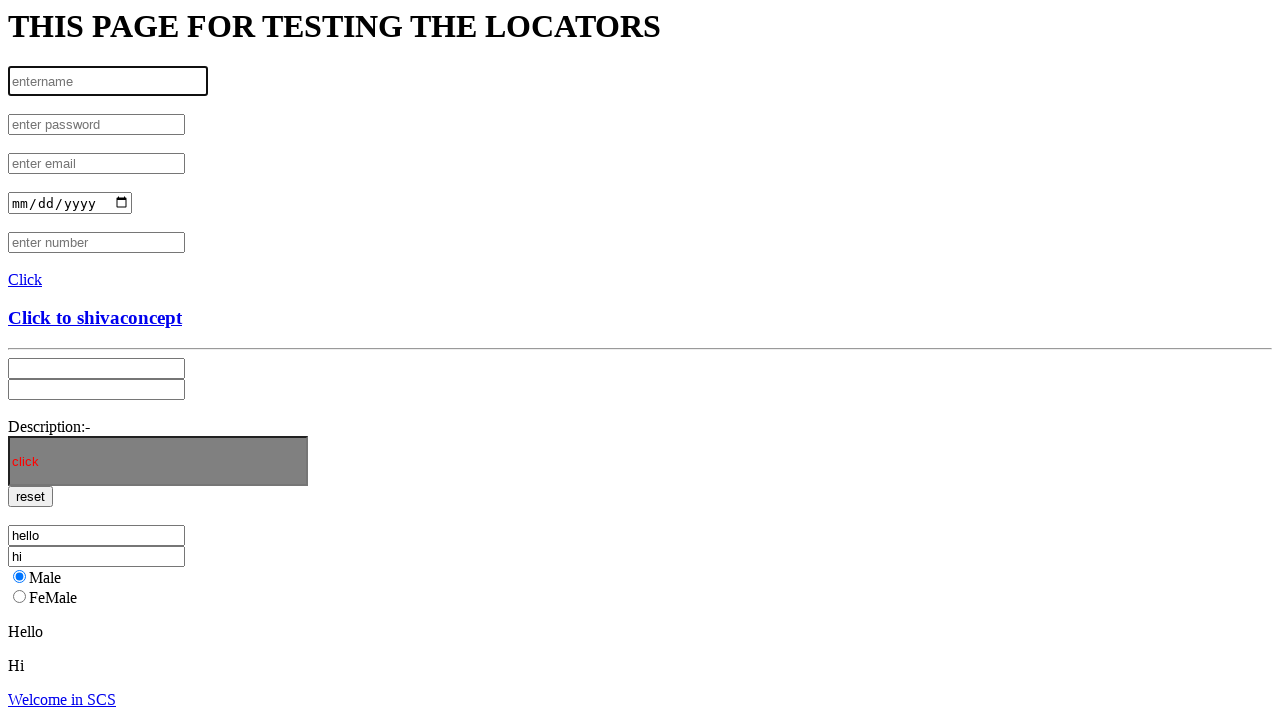

Typed 'SHUBHAM' in uppercase in first input field on #txt1
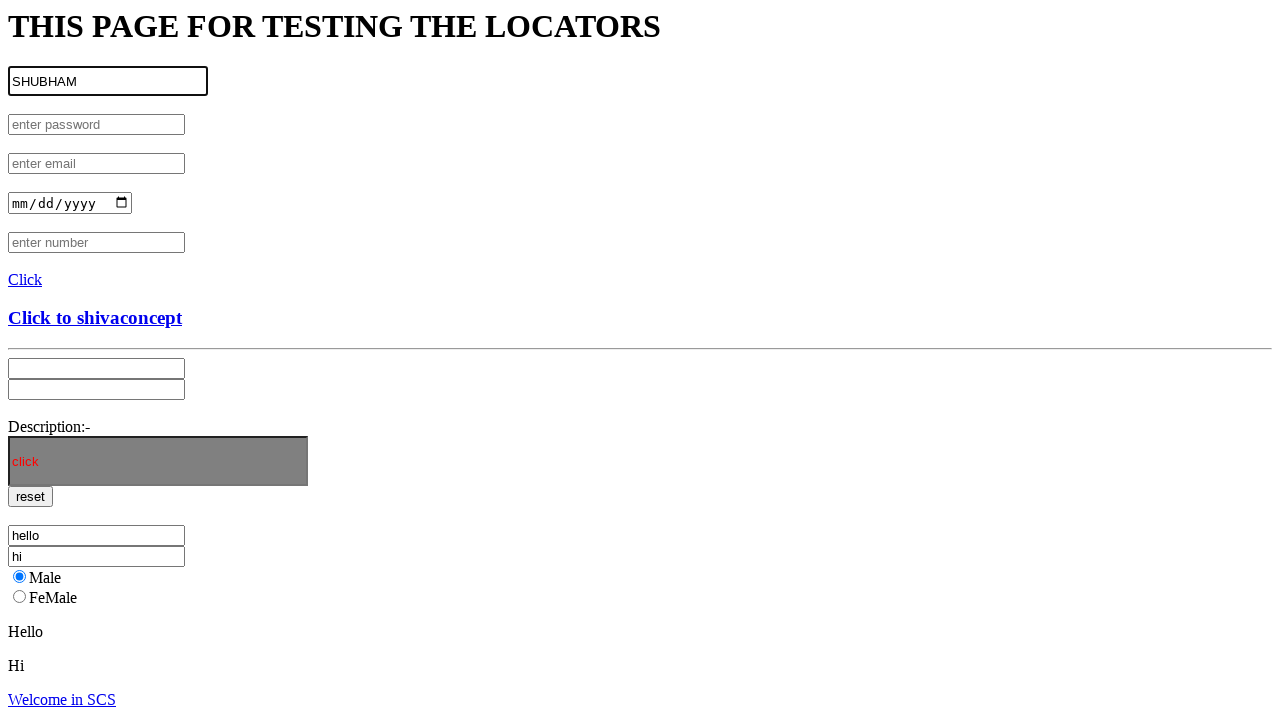

Double-clicked on first input field to select all text at (108, 81) on #txt1
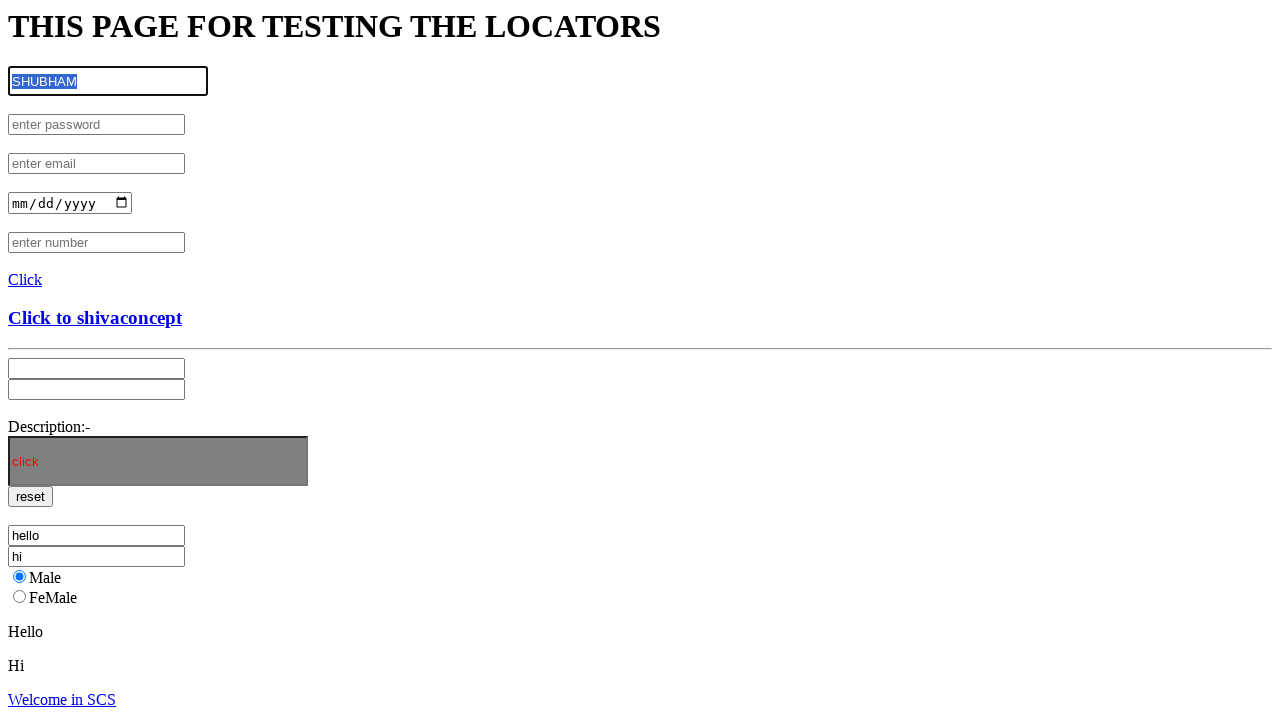

Copied selected text using CTRL+C
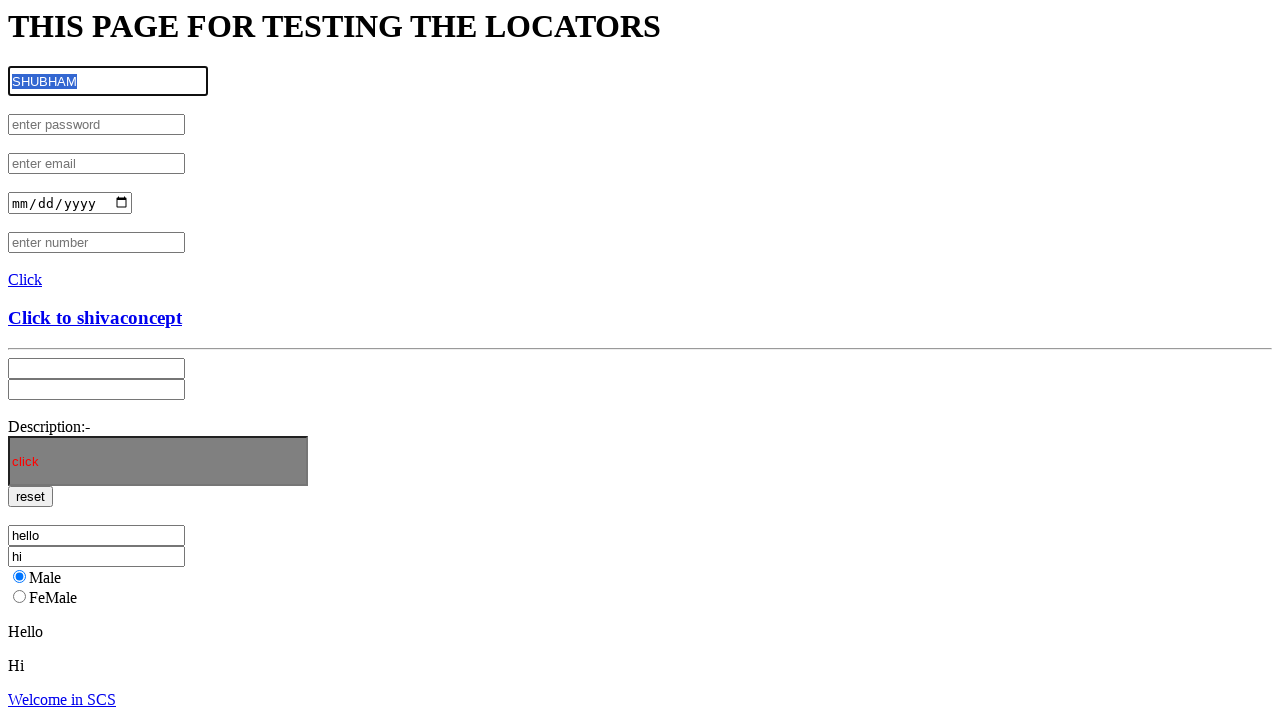

Clicked on third input field (#txt3) at (96, 164) on #txt3
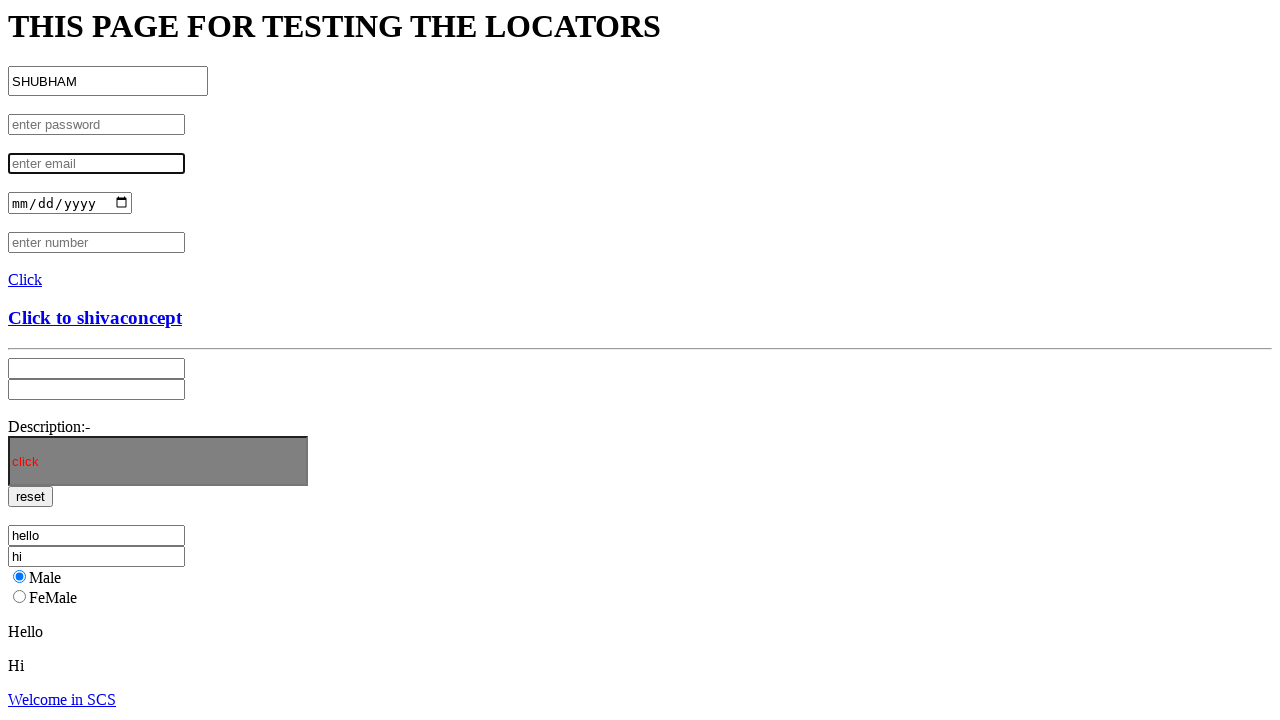

Pasted copied text into third input field using CTRL+V
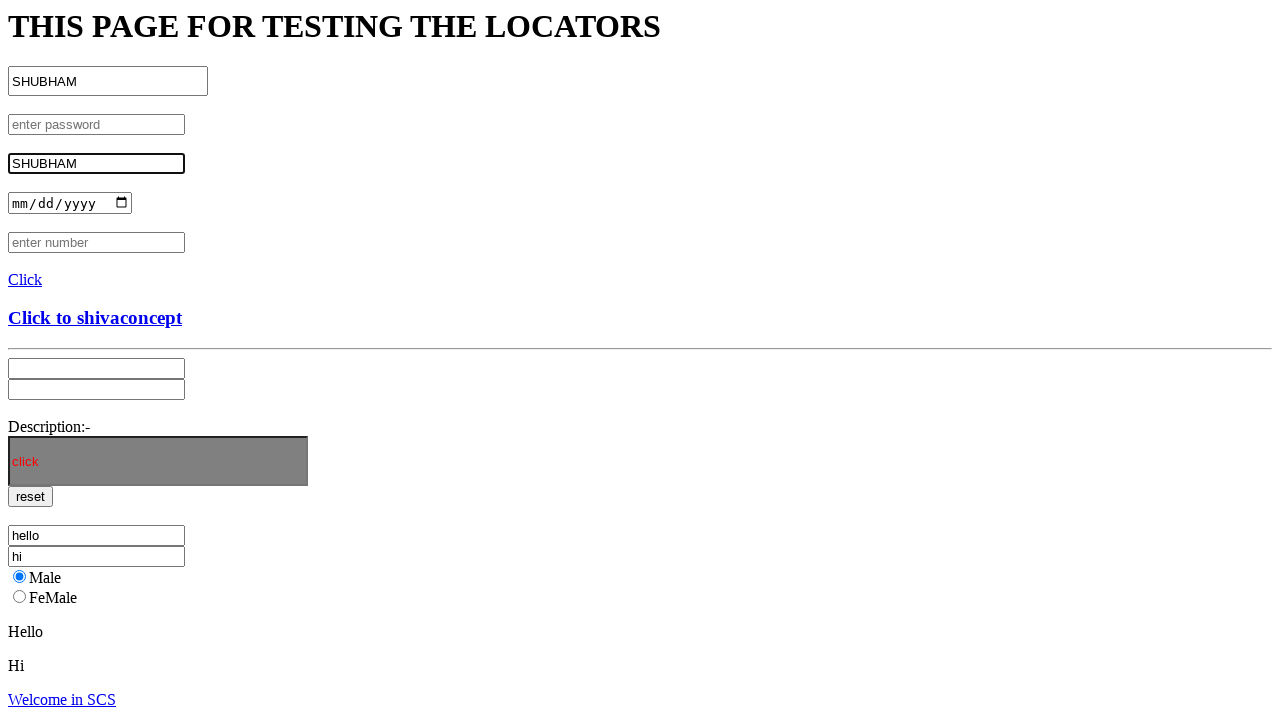

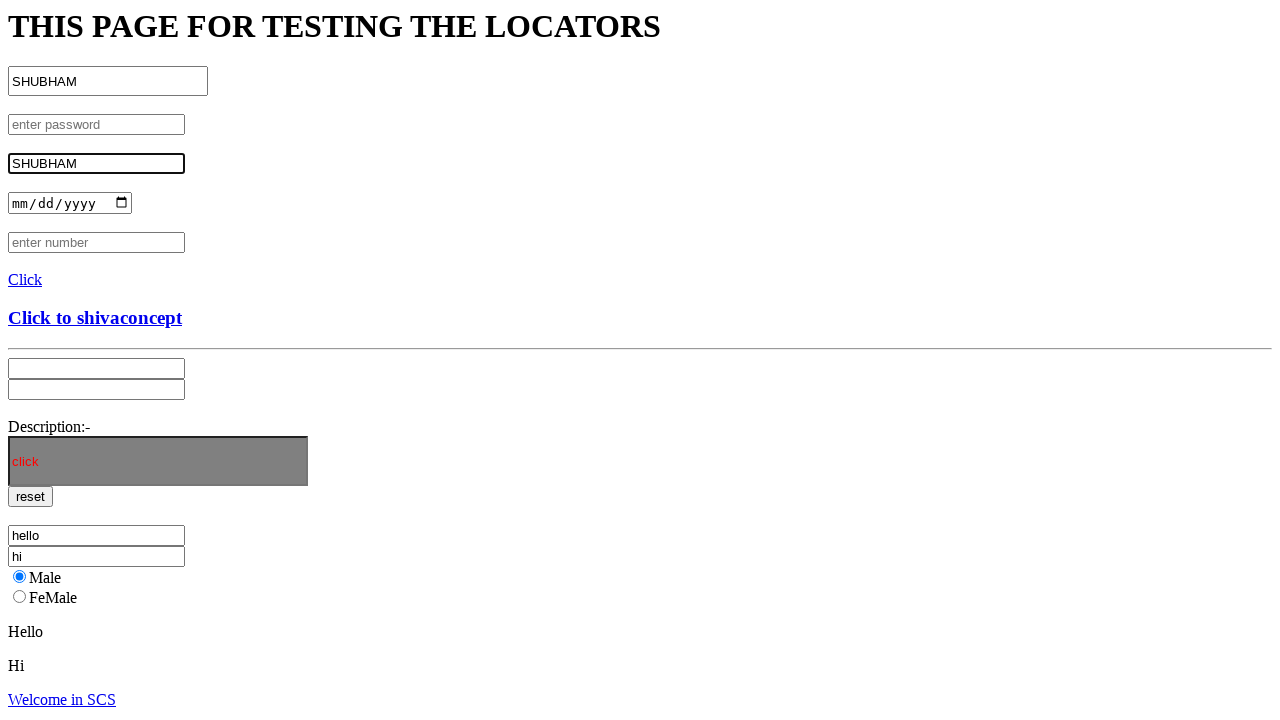